Tests the Class Attribute page on UI Testing Playground by clicking the blue primary button 3 times and accepting the alert dialog that appears after each click.

Starting URL: http://uitestingplayground.com/classattr

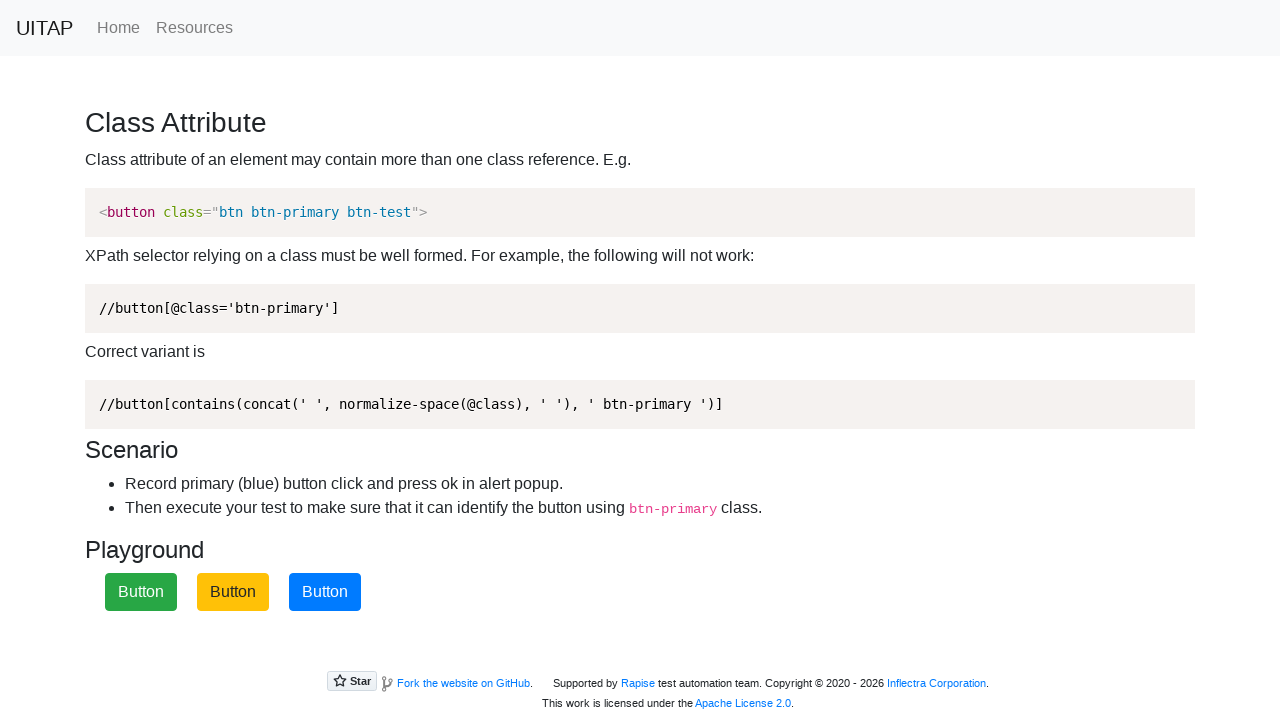

Navigated to Class Attribute page
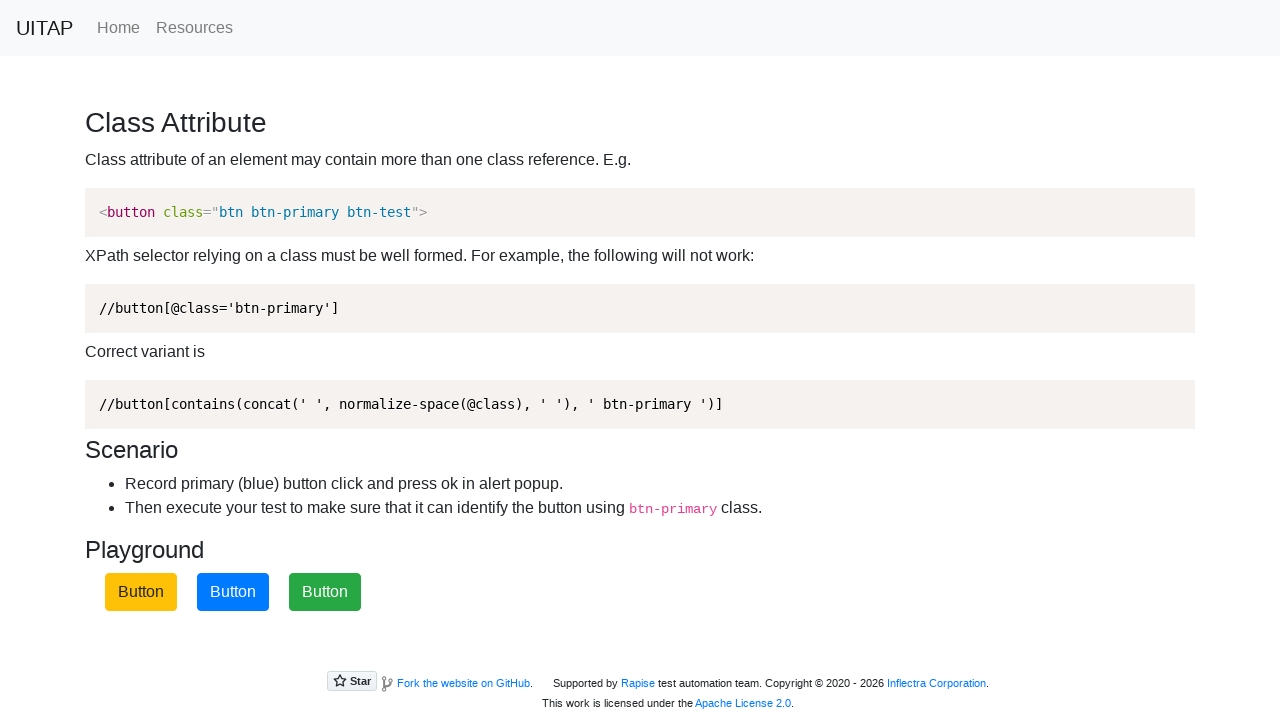

Clicked blue primary button (click 1 of 3) at (233, 592) on button.btn-primary
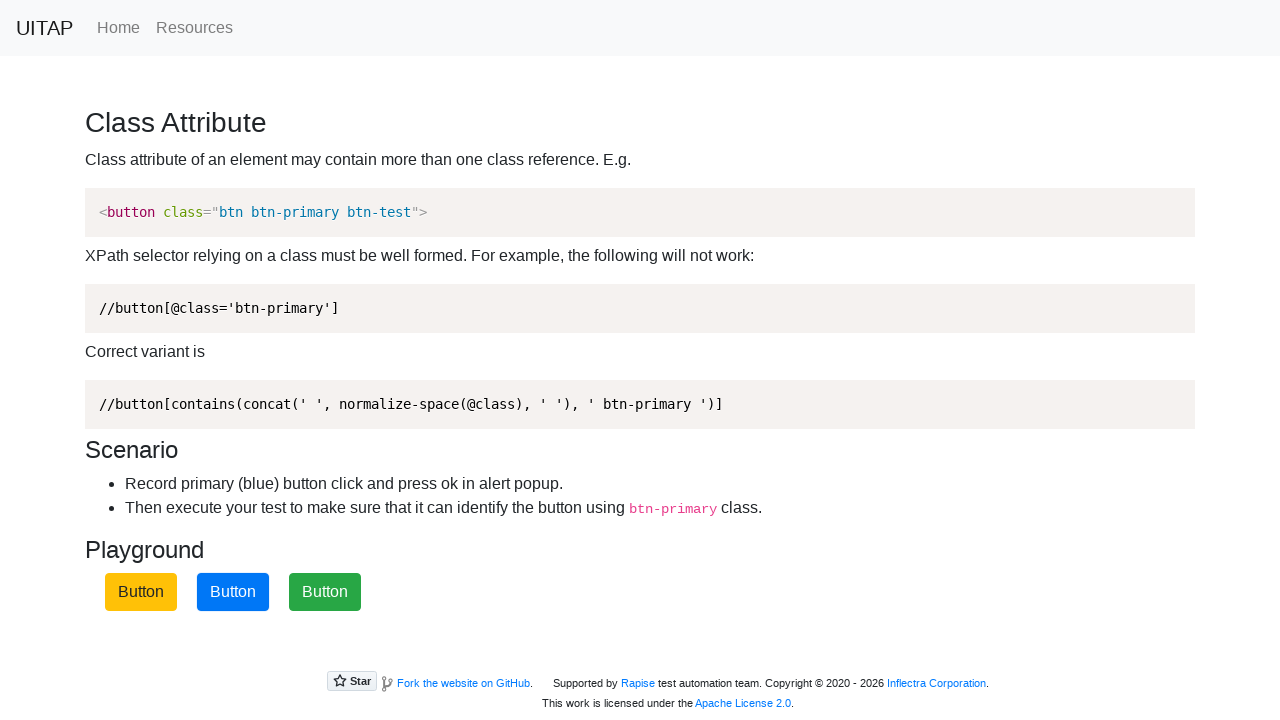

Set up alert handler for click 1
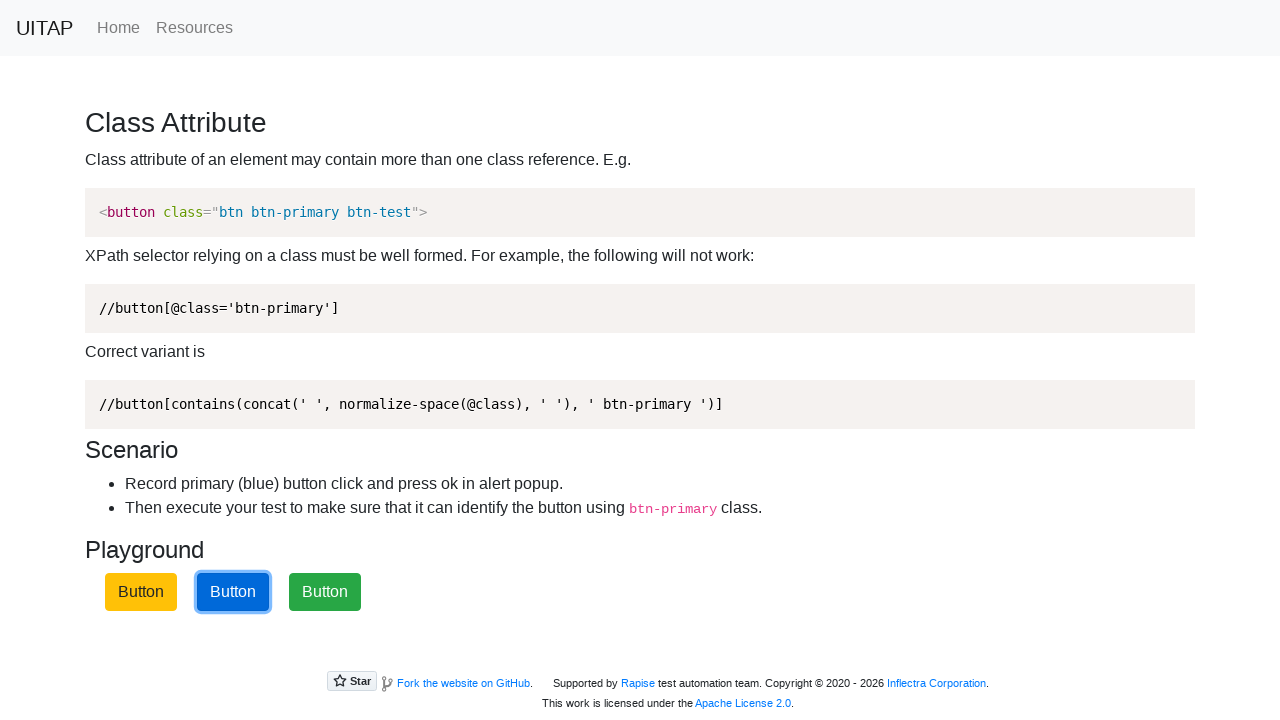

Waited 1 second after click 1
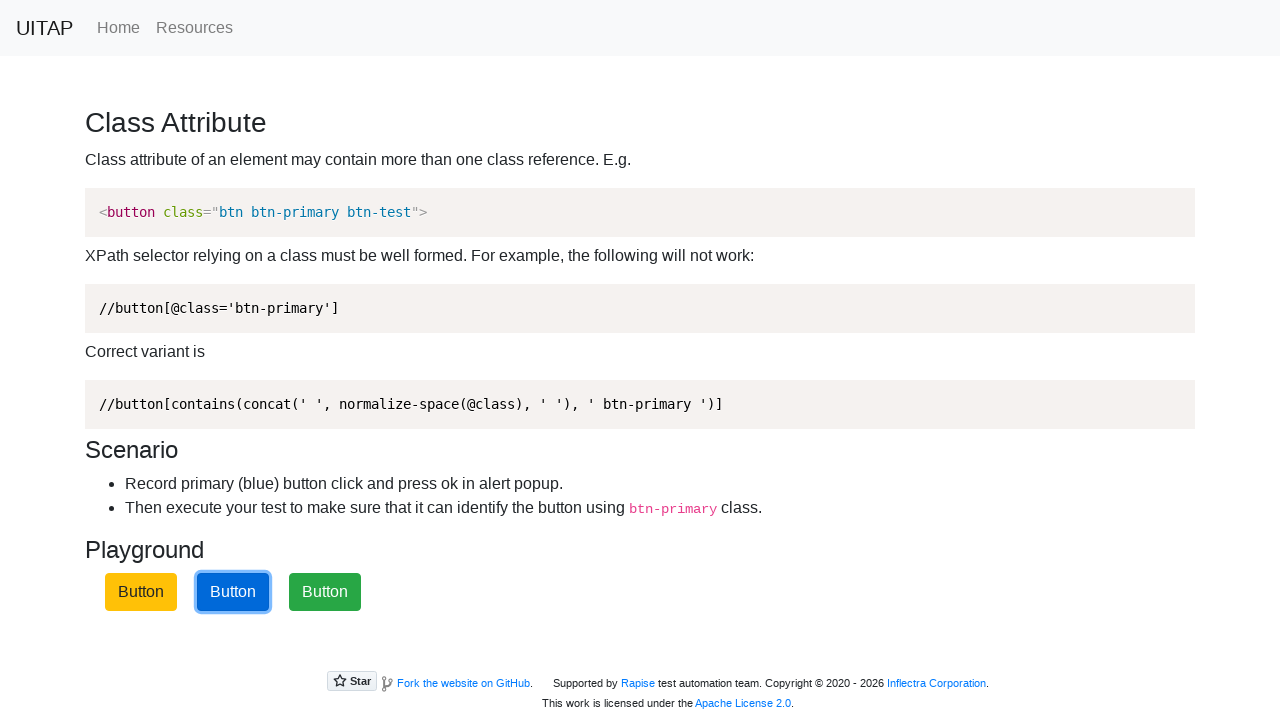

Clicked blue primary button (click 2 of 3) at (233, 592) on button.btn-primary
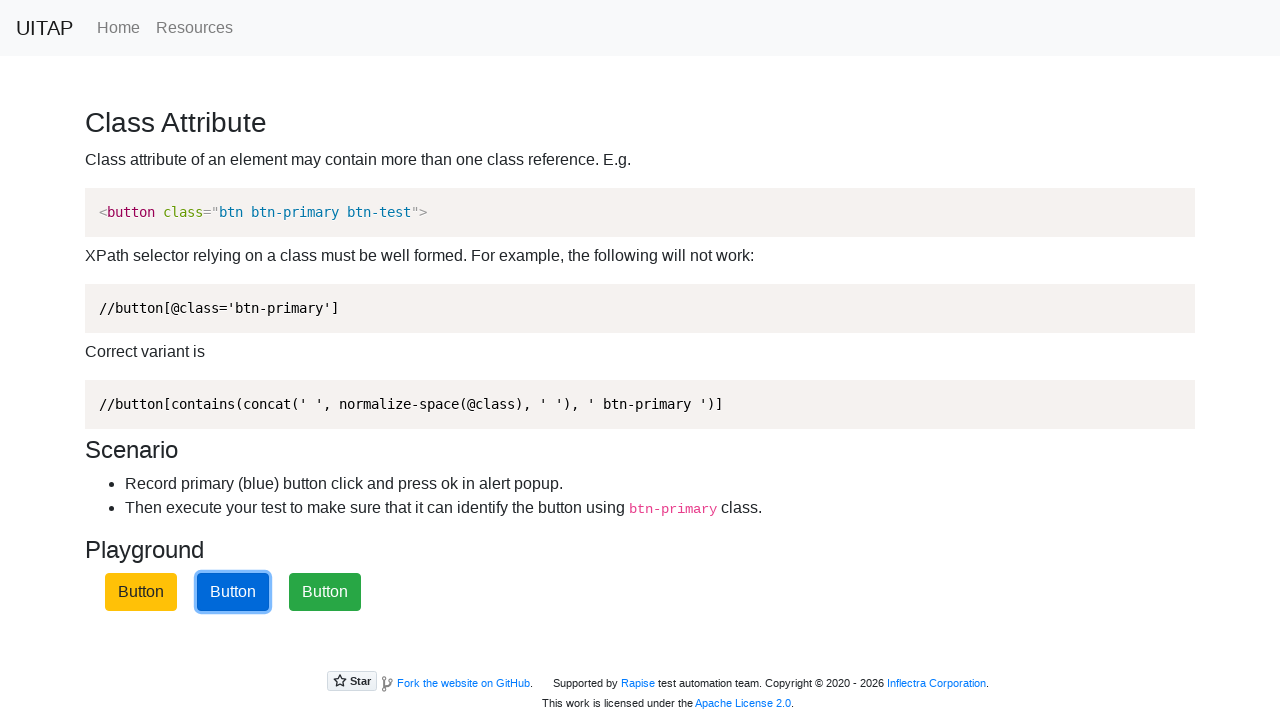

Set up alert handler for click 2
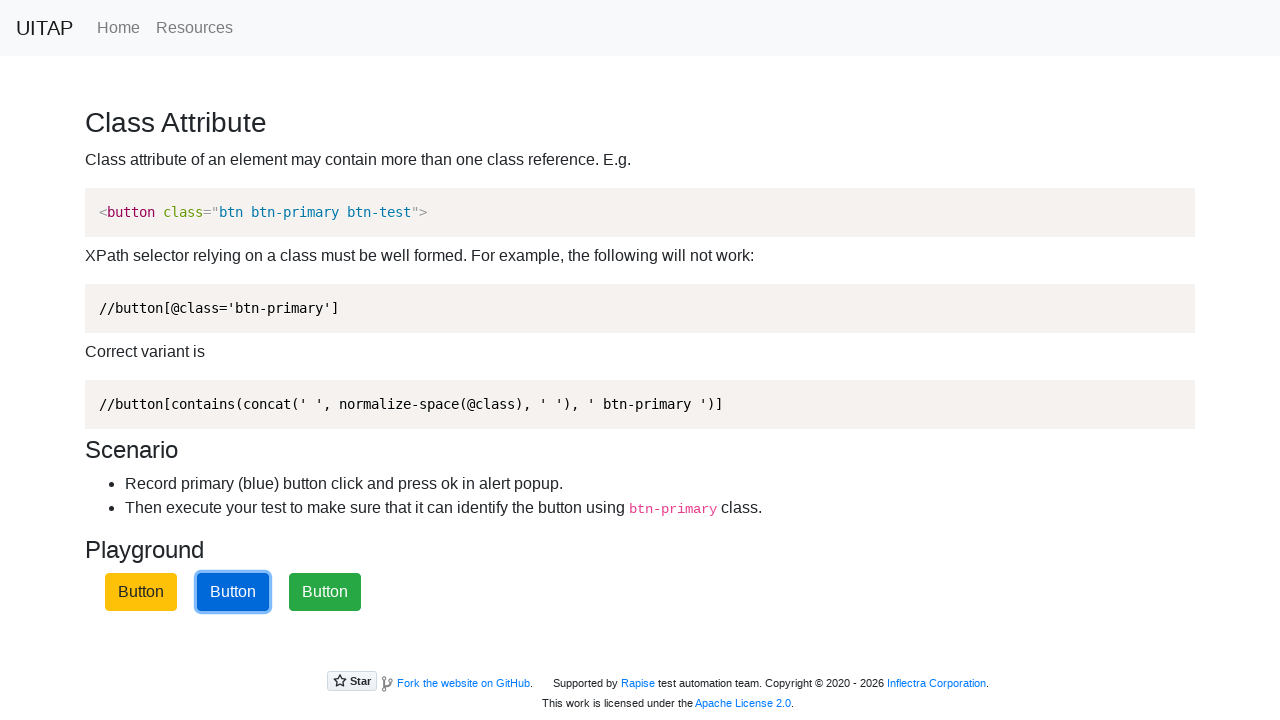

Waited 1 second after click 2
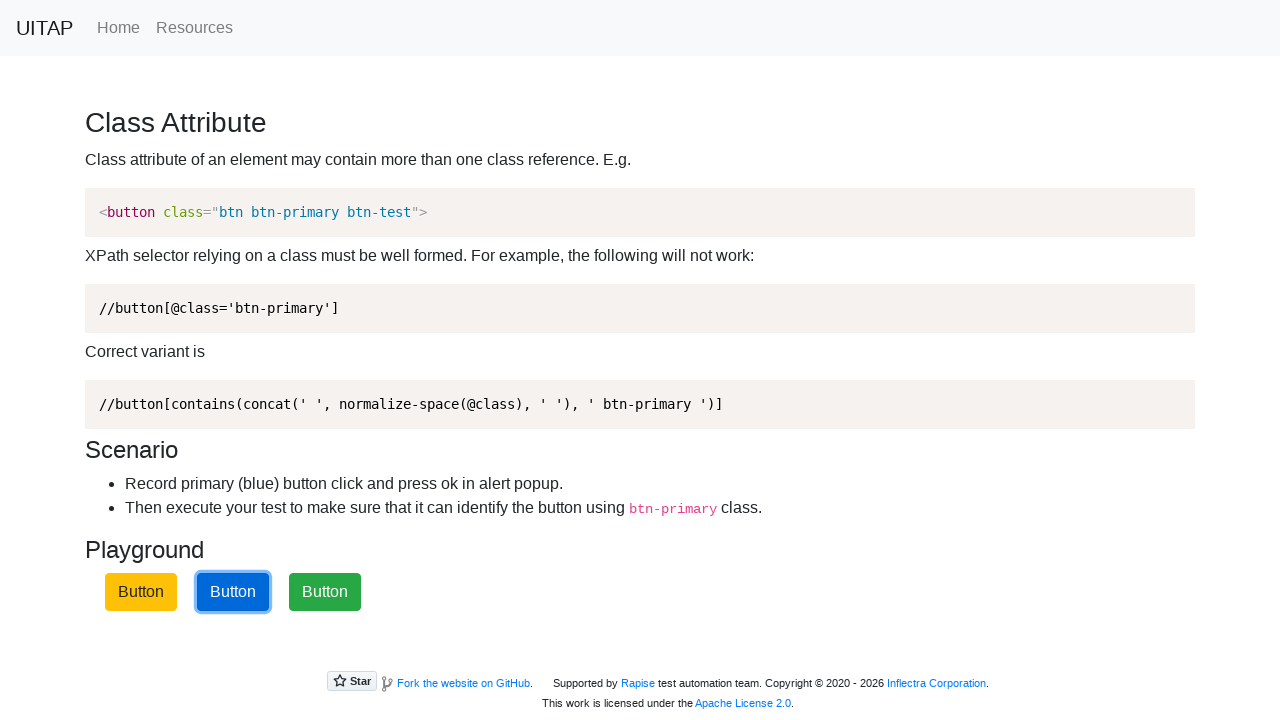

Clicked blue primary button (click 3 of 3) at (233, 592) on button.btn-primary
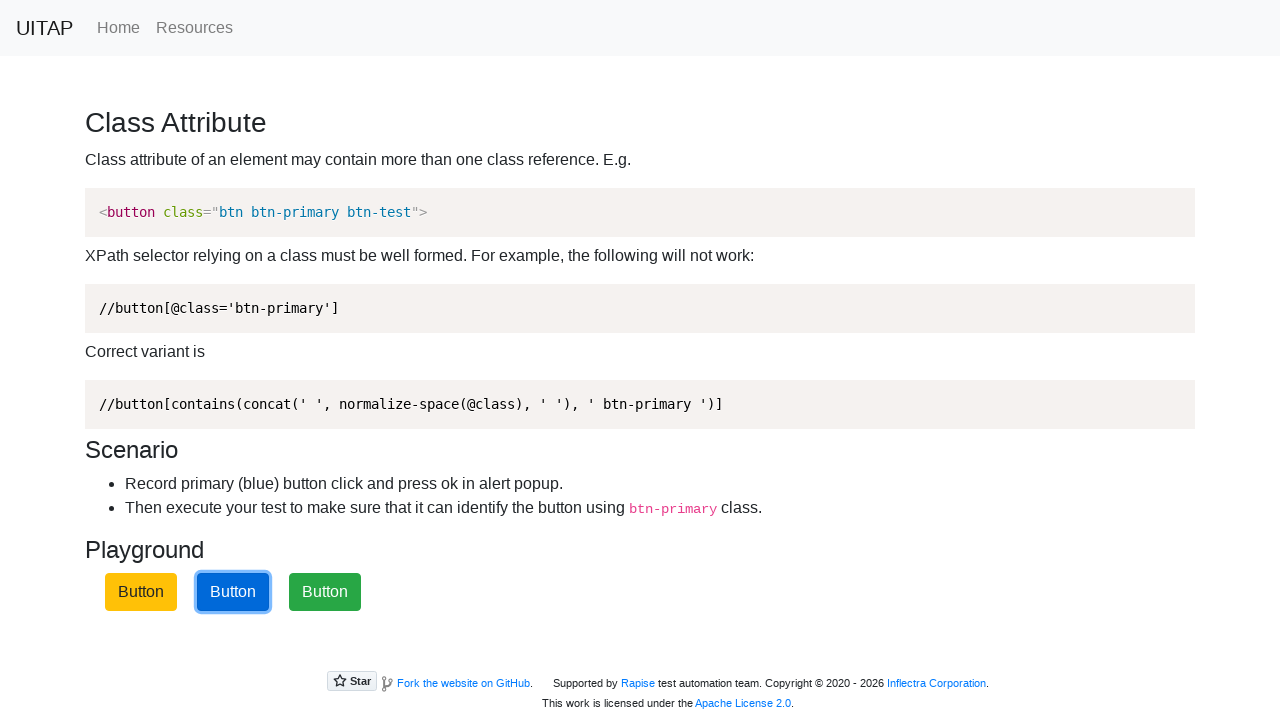

Set up alert handler for click 3
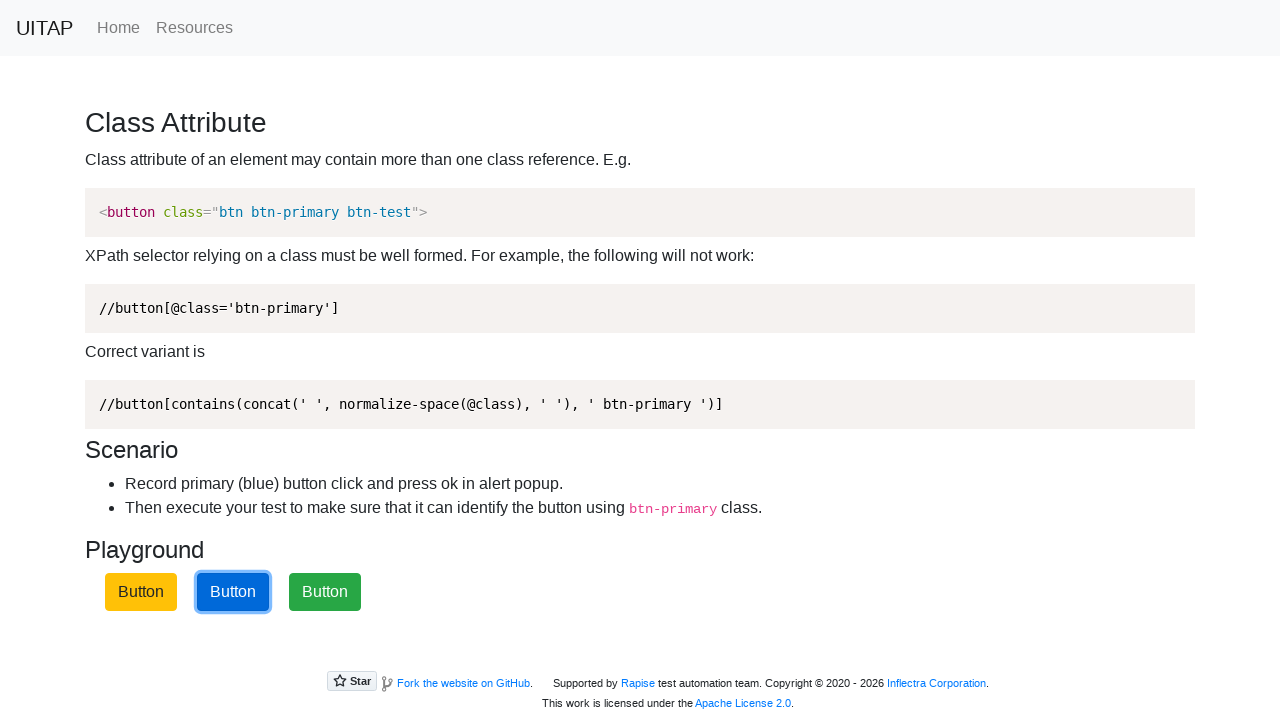

Waited 1 second after click 3
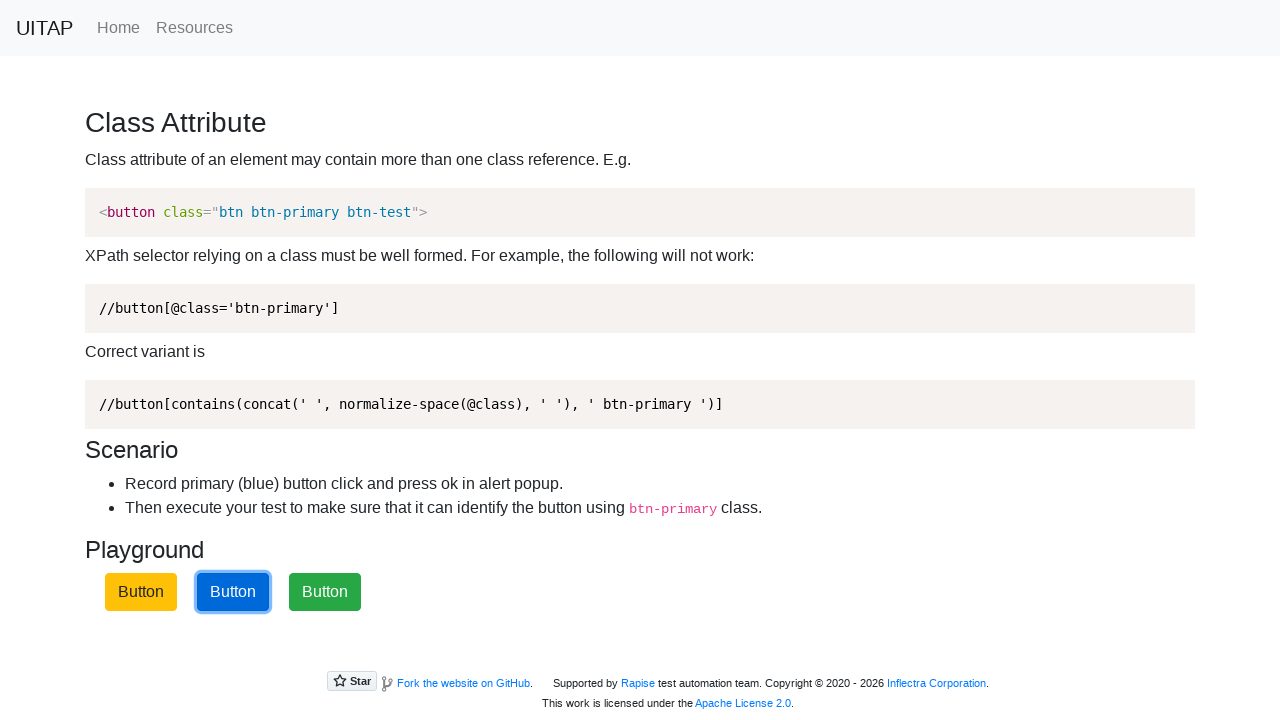

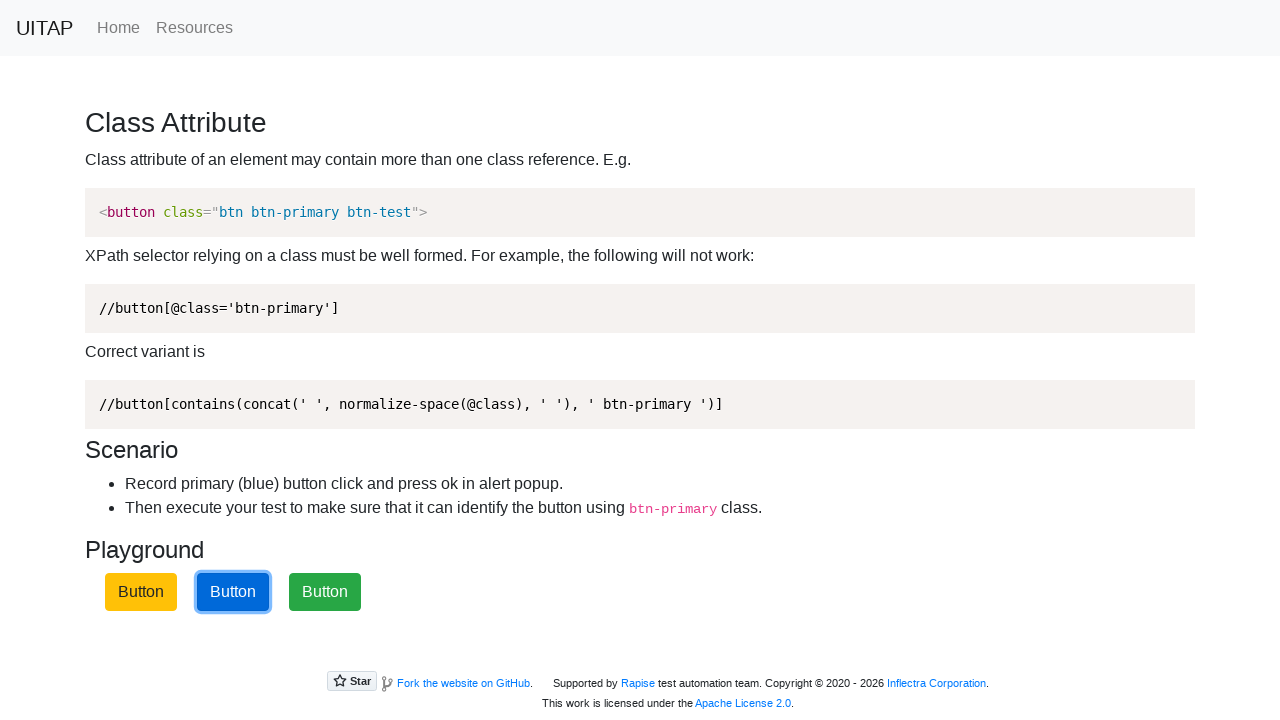